Tests email validation by entering an invalid email format and verifying the email error message appears after submission.

Starting URL: https://katalon-test.s3.amazonaws.com/aut/html/form.html

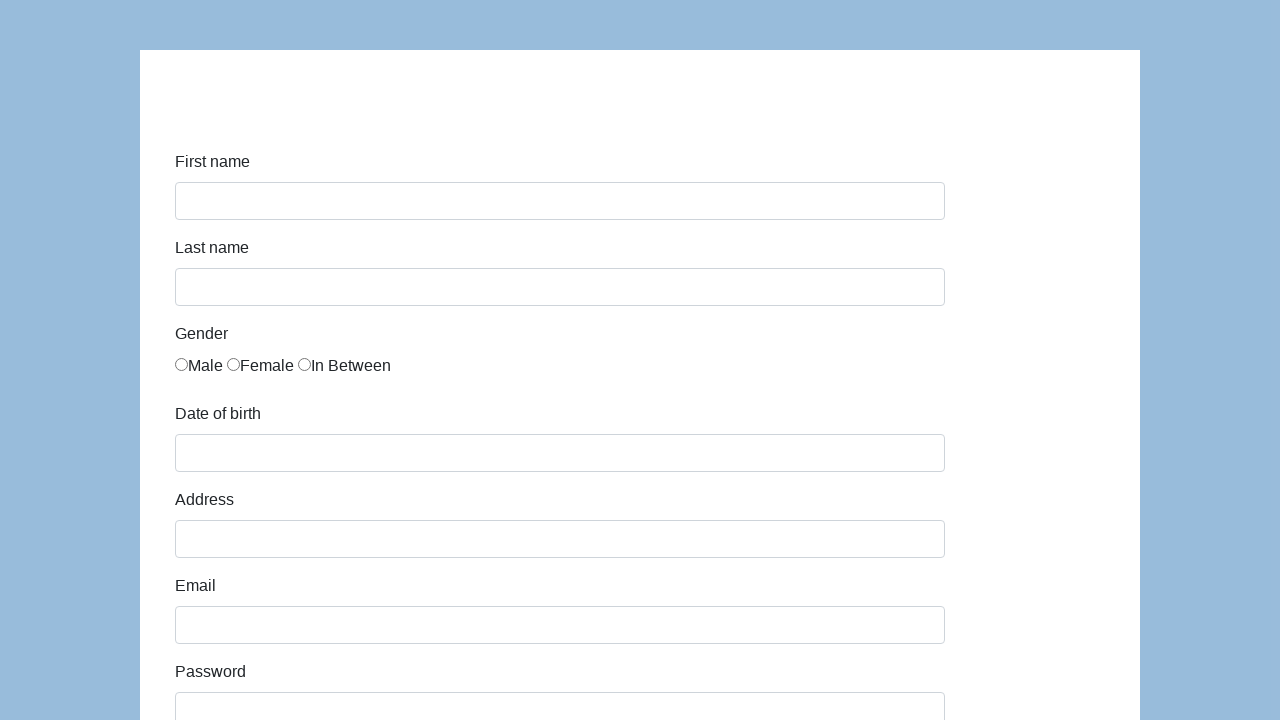

Navigated to form test page
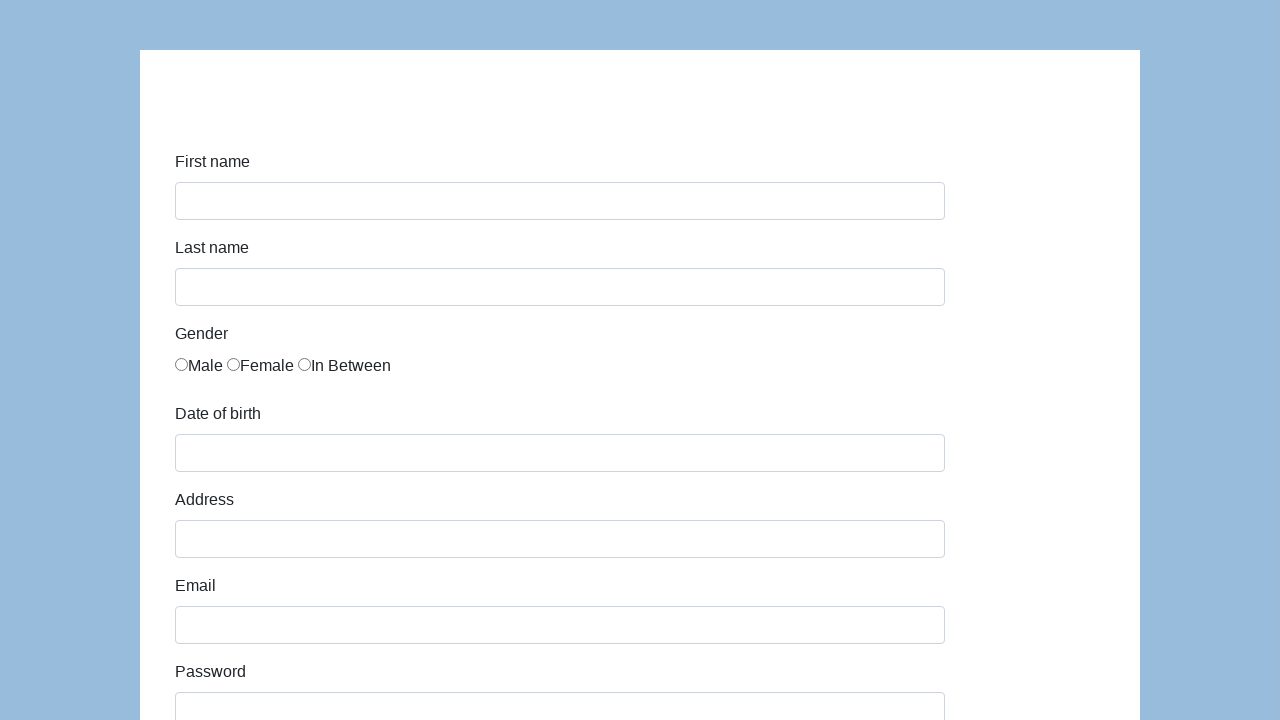

Filled email field with invalid format 'invalid-email' on #email
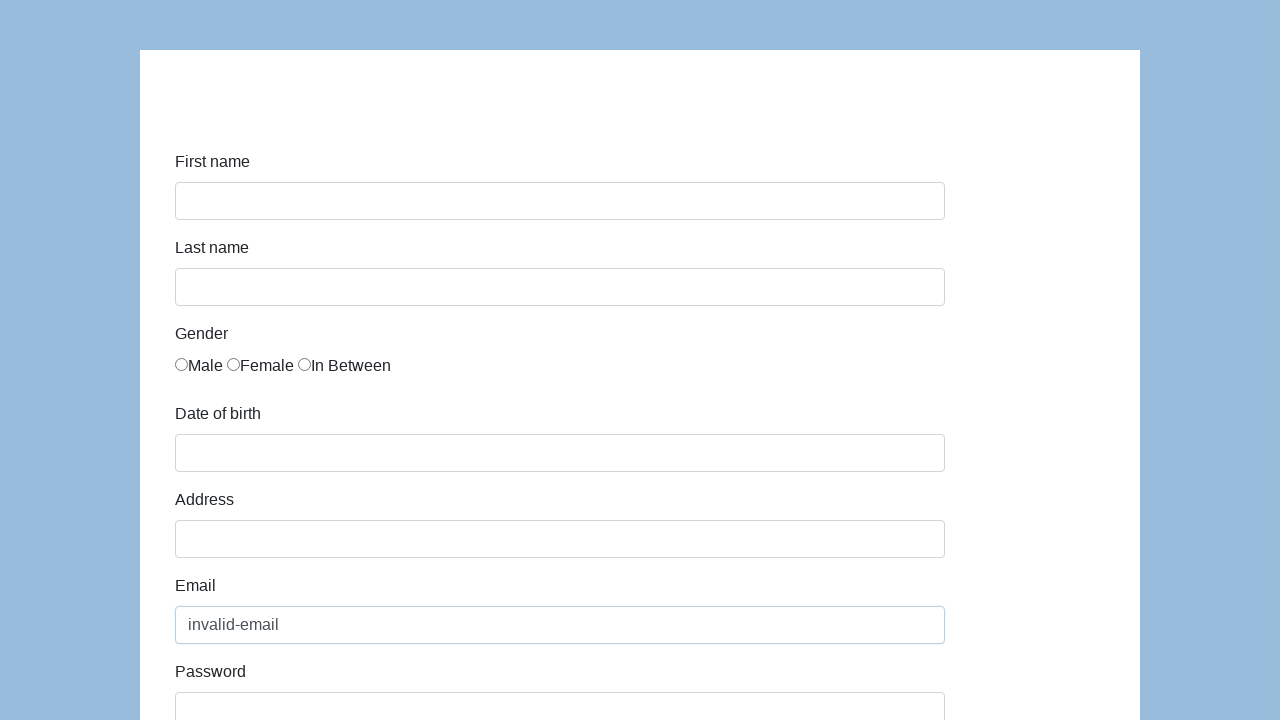

Clicked submit button to submit form at (213, 665) on #submit
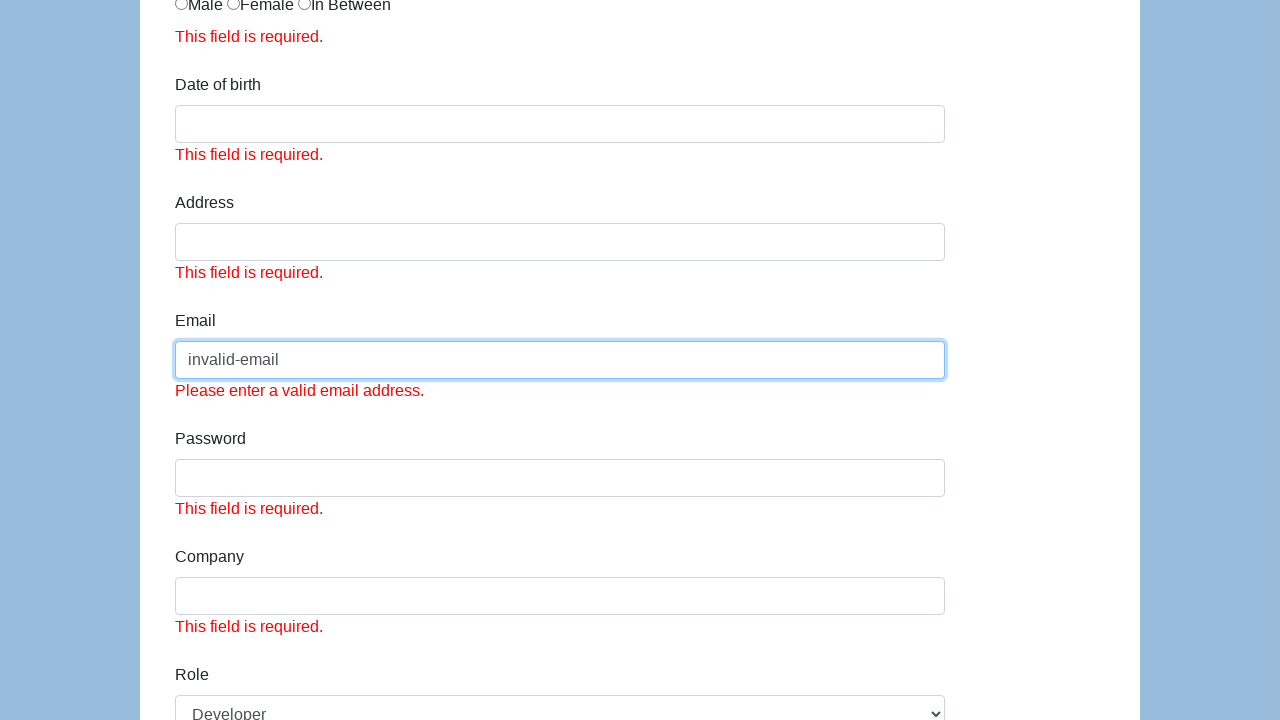

Email validation error message appeared
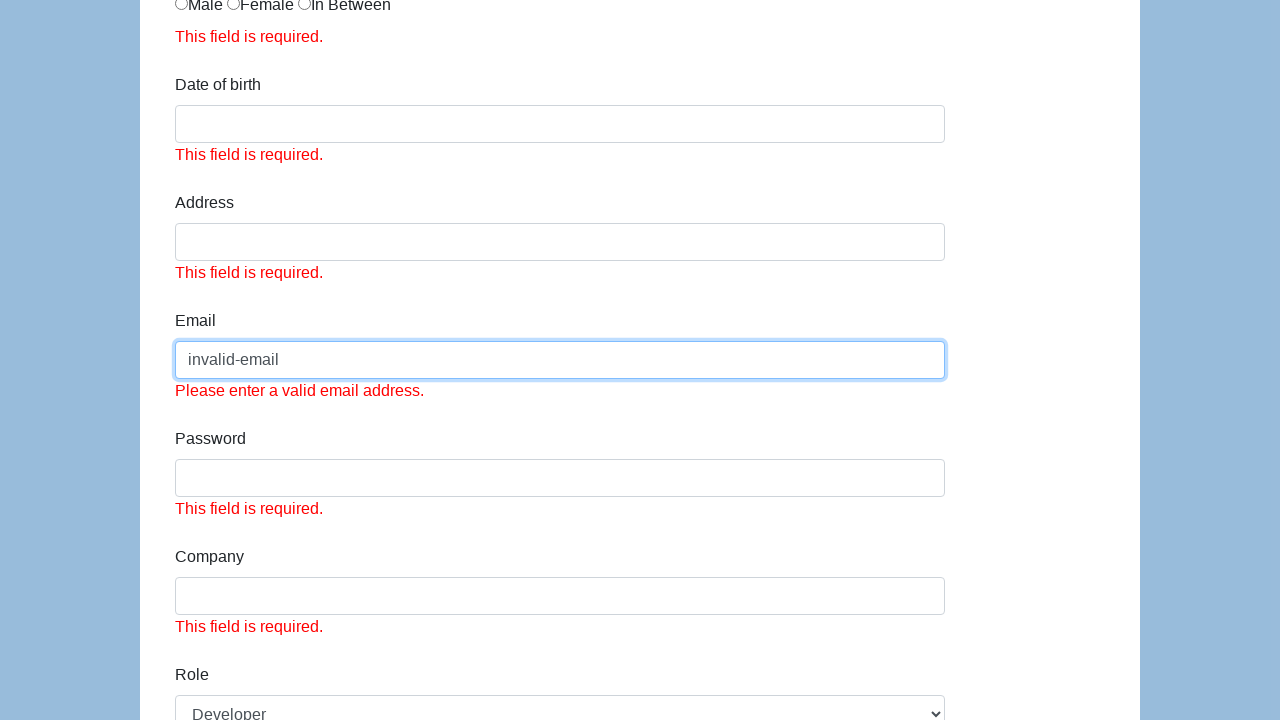

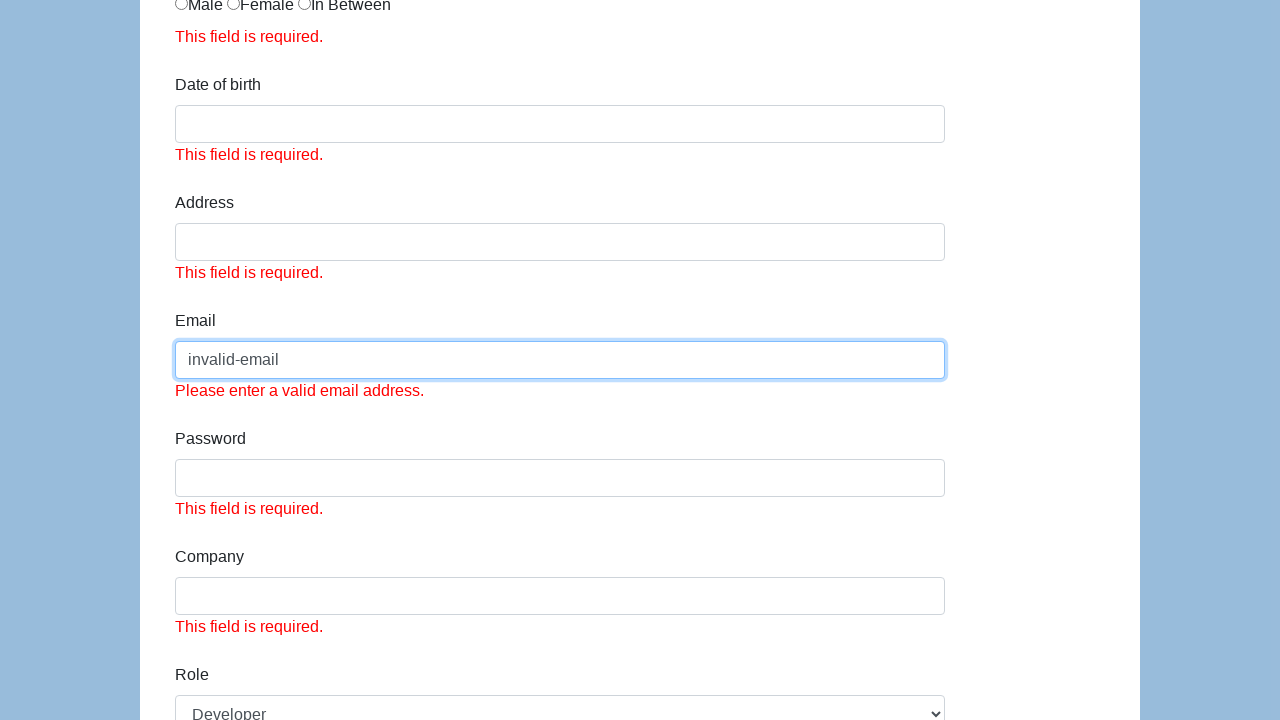